Tests a contact form submission by filling out all required fields including name, author type, category, email, phone, province, and message, then submitting the form.

Starting URL: https://devweb.doggoapp.com/

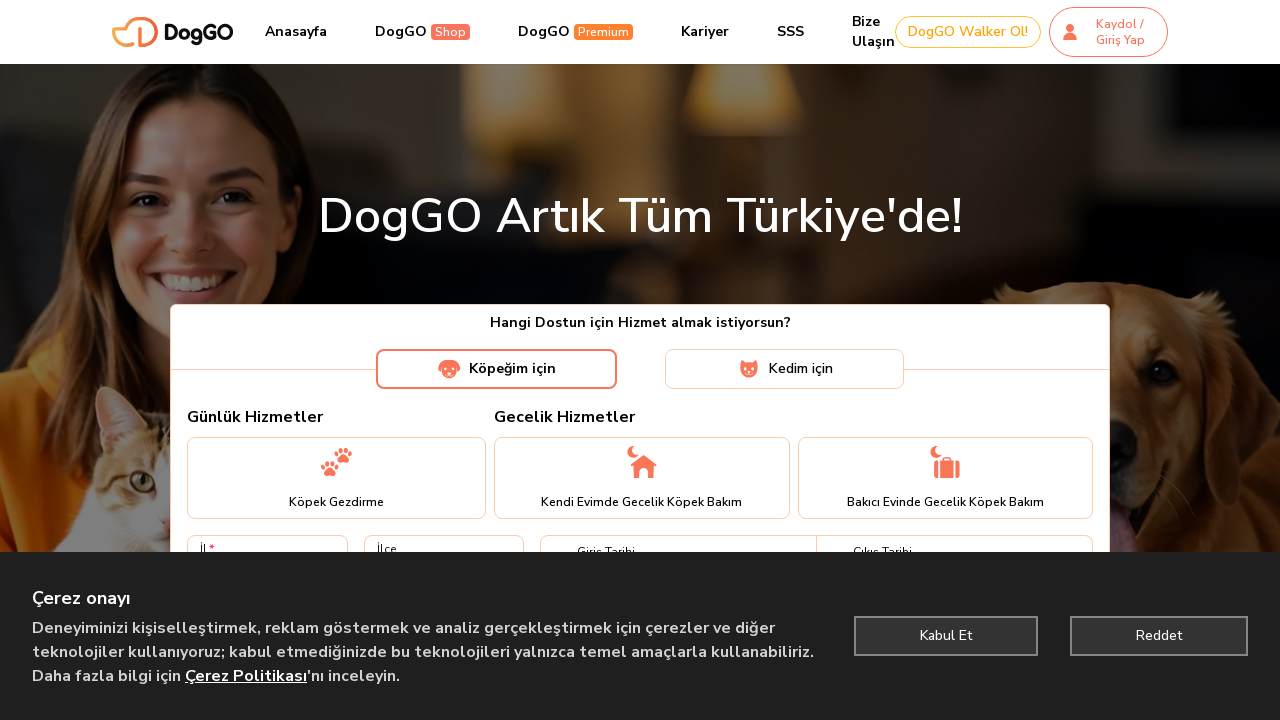

Filled full name field with 'Maria Garcia' on input[name='fullName']
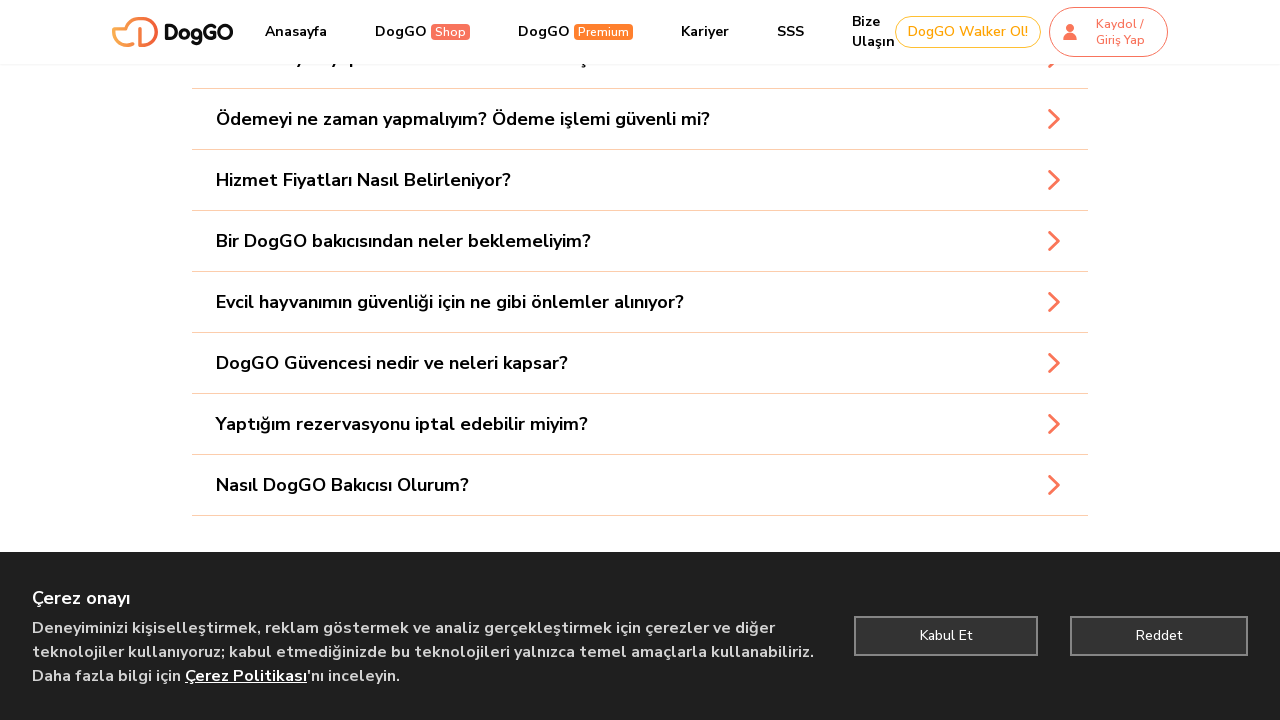

Selected 'Müşteri' as author type on select[name='author']
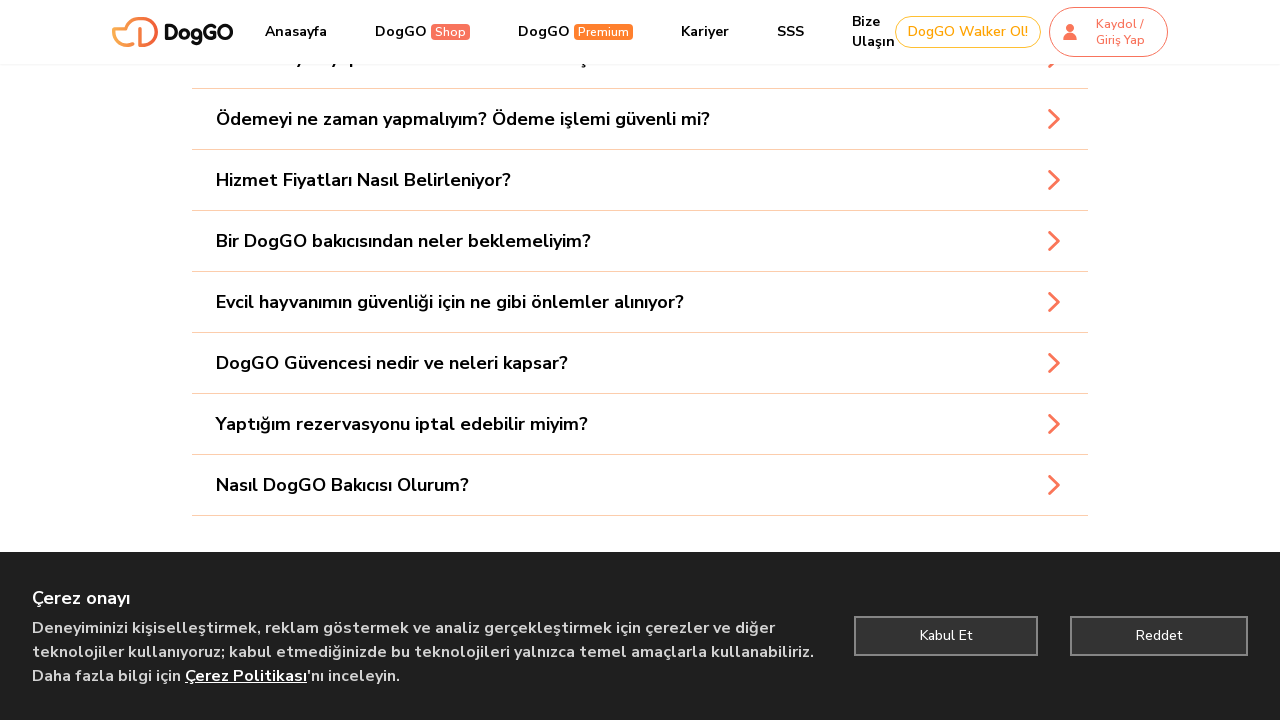

Selected 'Gezdirme Hizmeti Hakkında' as category on select[name='category']
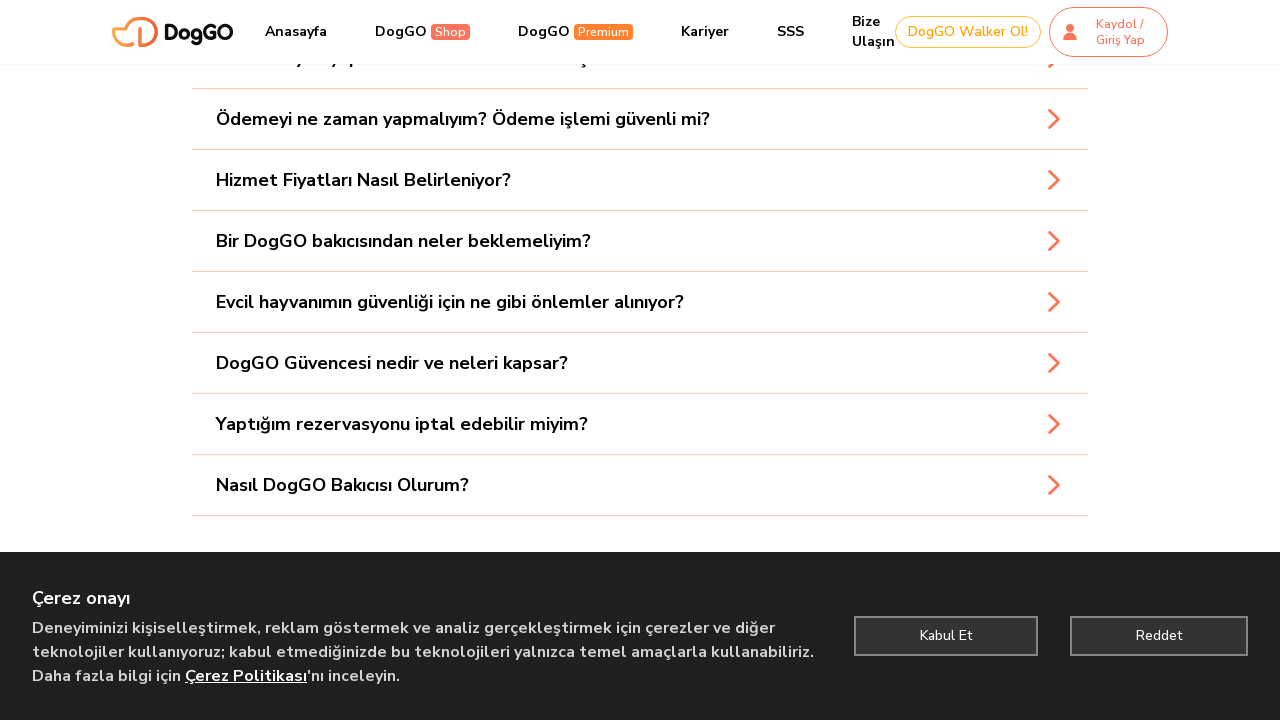

Filled email field with 'maria.garcia@example.com' on input[name='email']
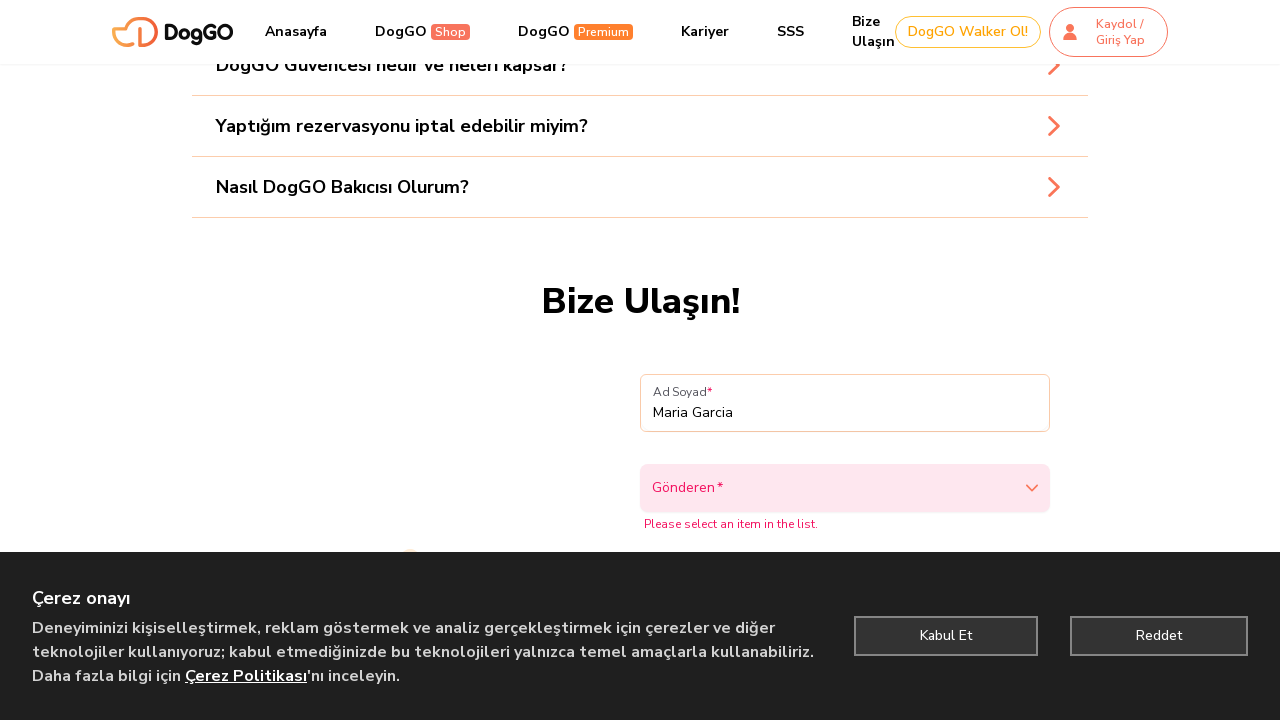

Filled phone field with '5551234567' on input[name='phone']
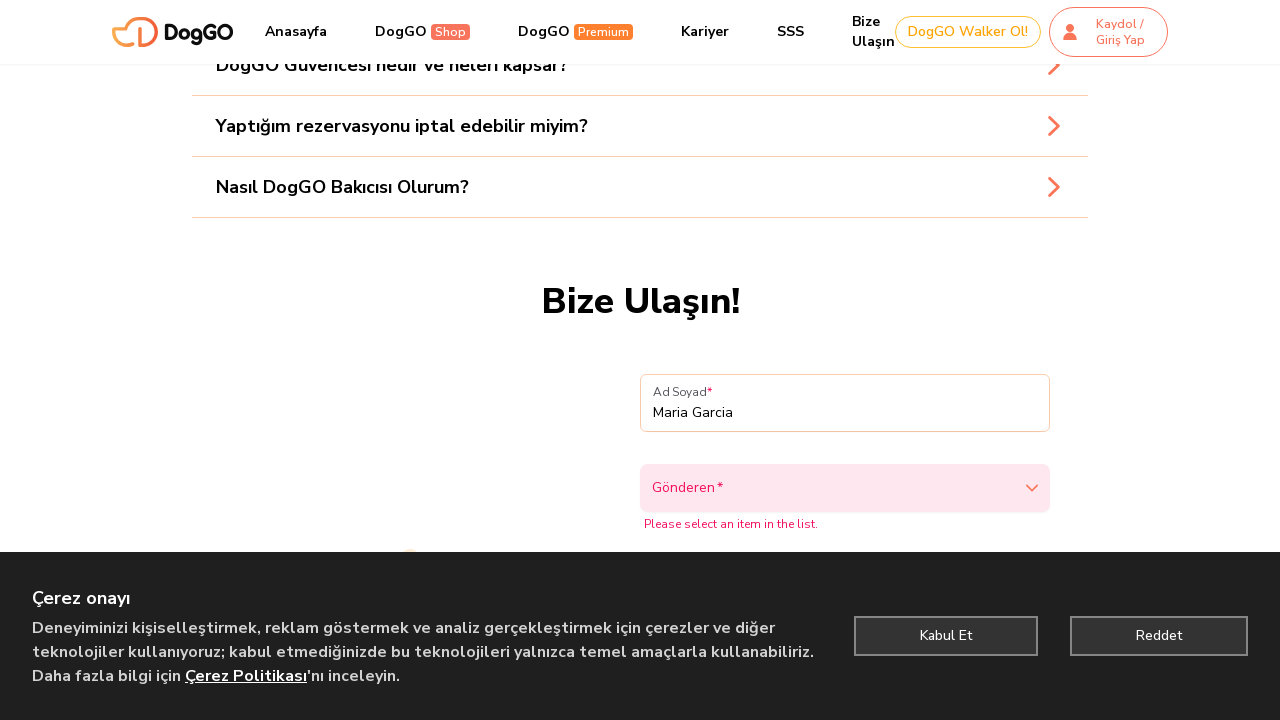

Selected 'İstanbul' as province on select[name='province']
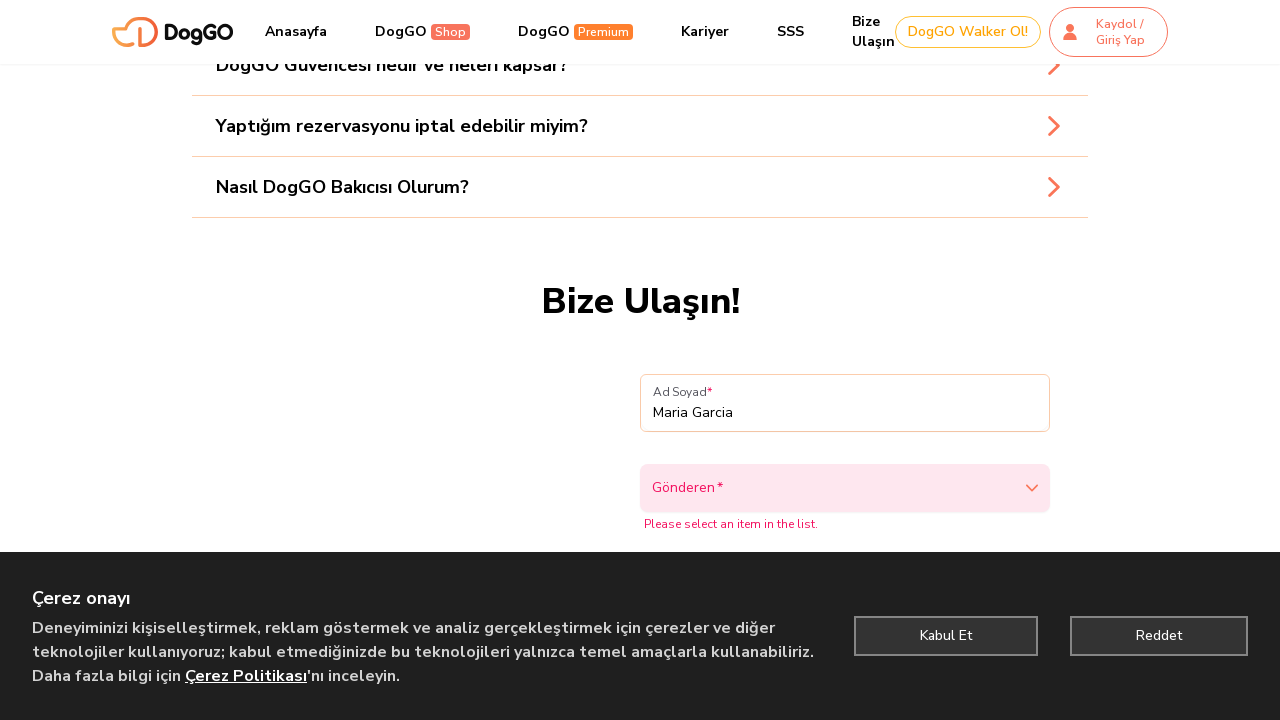

Filled message field with 'Bu bir test mesajıdır.' on textarea[name='message']
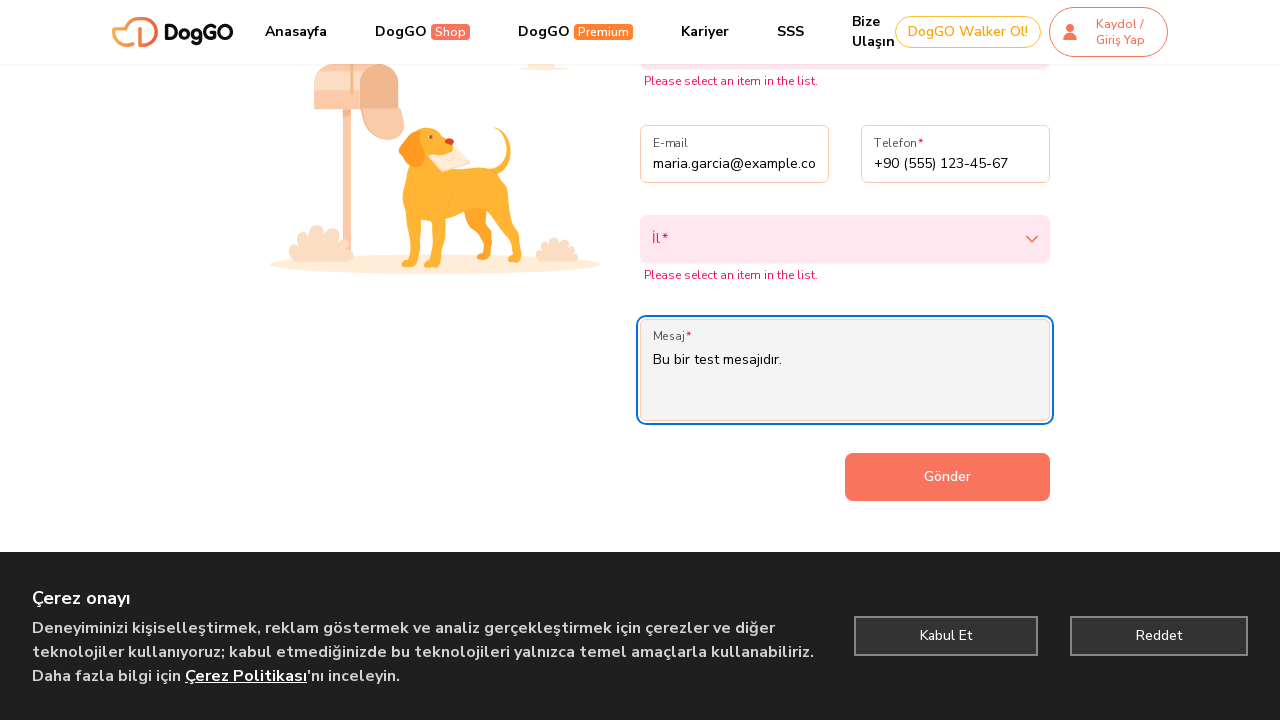

Clicked submit button to submit contact form at (947, 477) on button[type='submit'], input[type='submit']
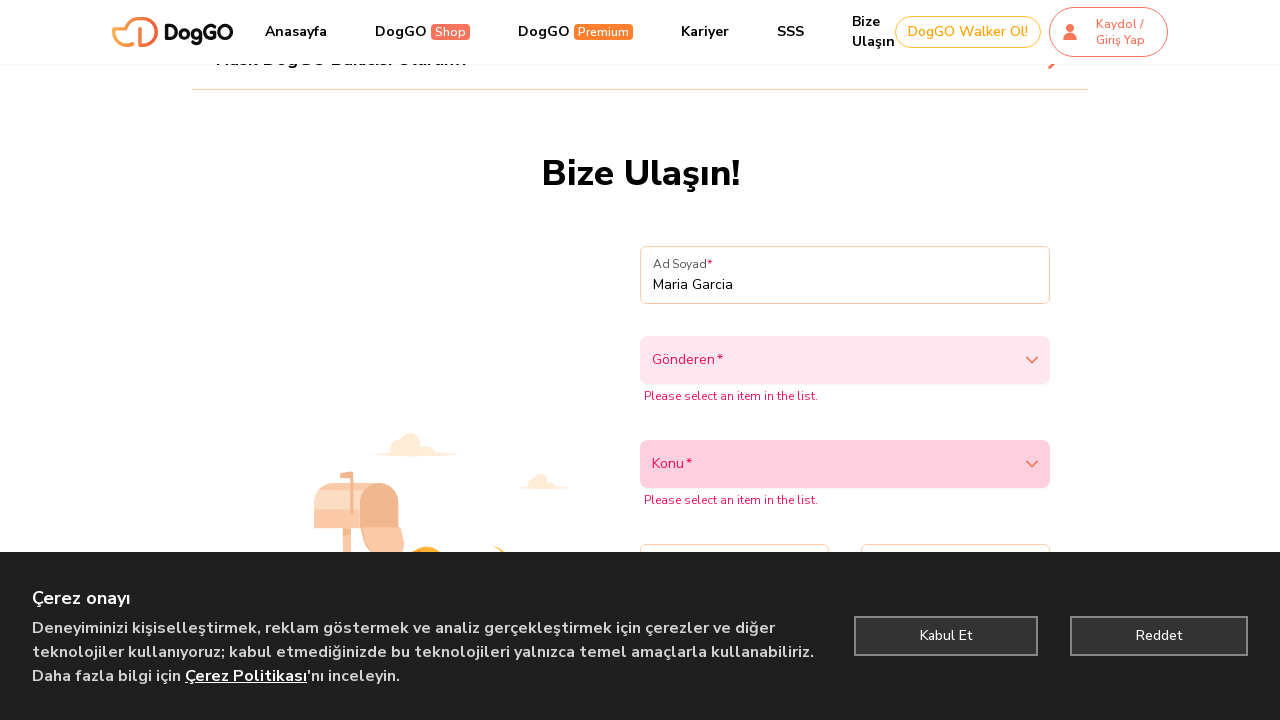

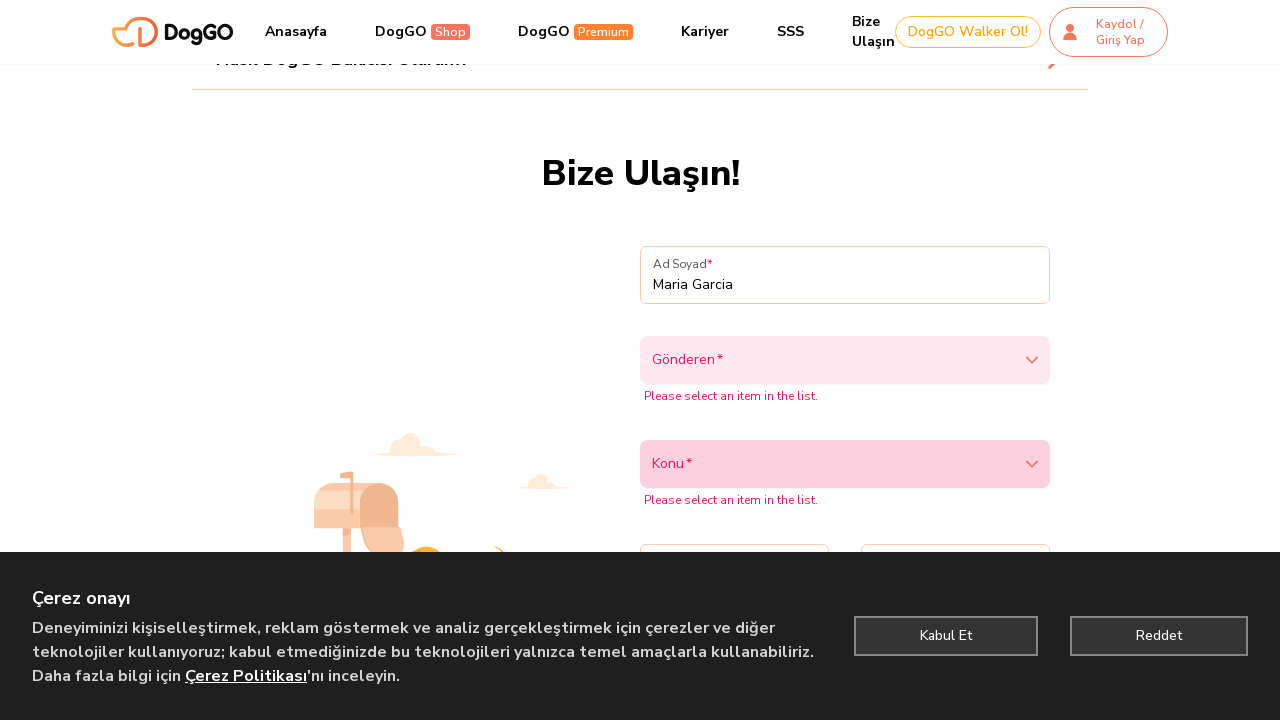